Tests loading both green and blue colors by clicking both buttons and verifying the sequential loading states - green loading first, then blue loading while green finishes, then both completing successfully.

Starting URL: https://acctabootcamp.github.io/site/examples/loading_color

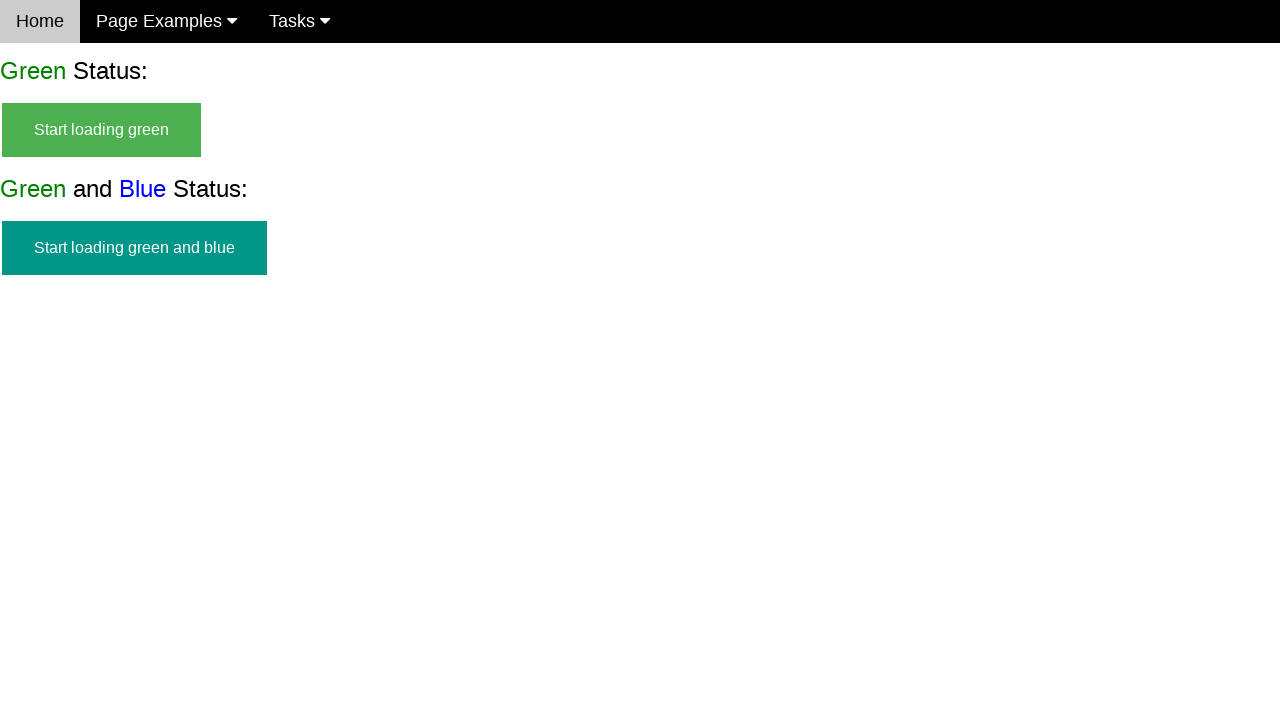

Green and blue button appeared and is visible
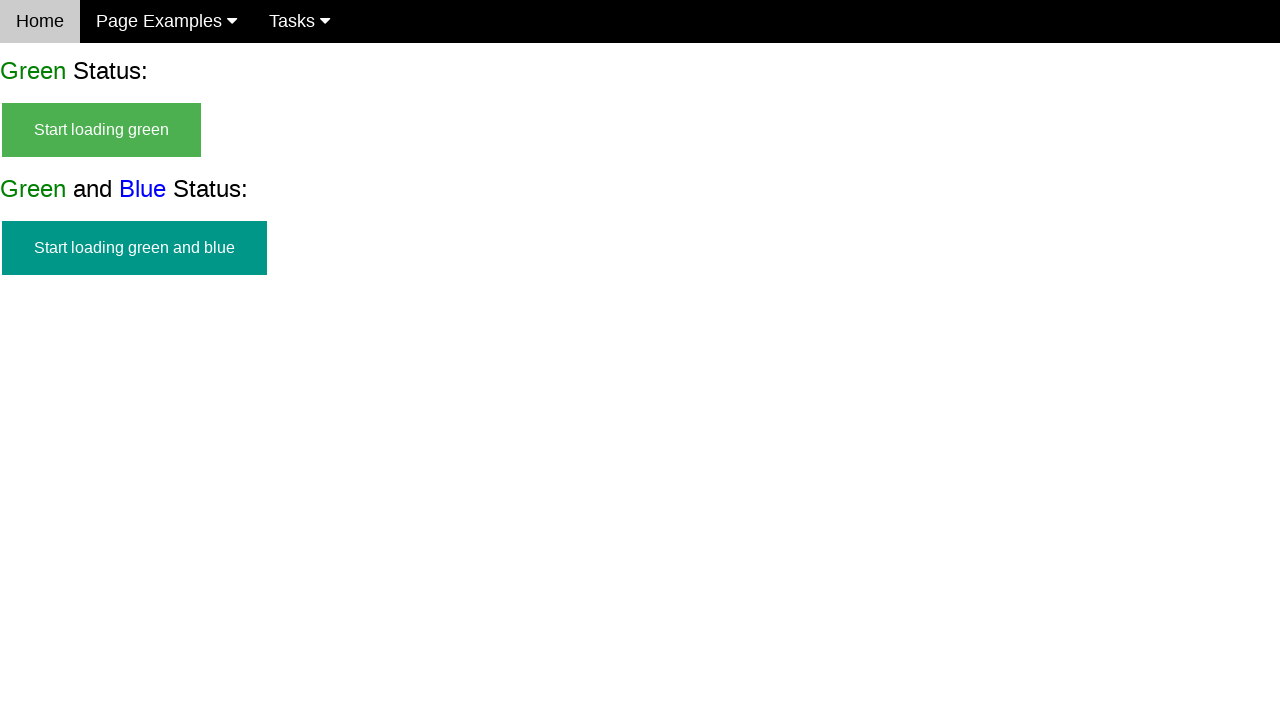

Clicked start green button to begin green loading at (102, 130) on #start_green
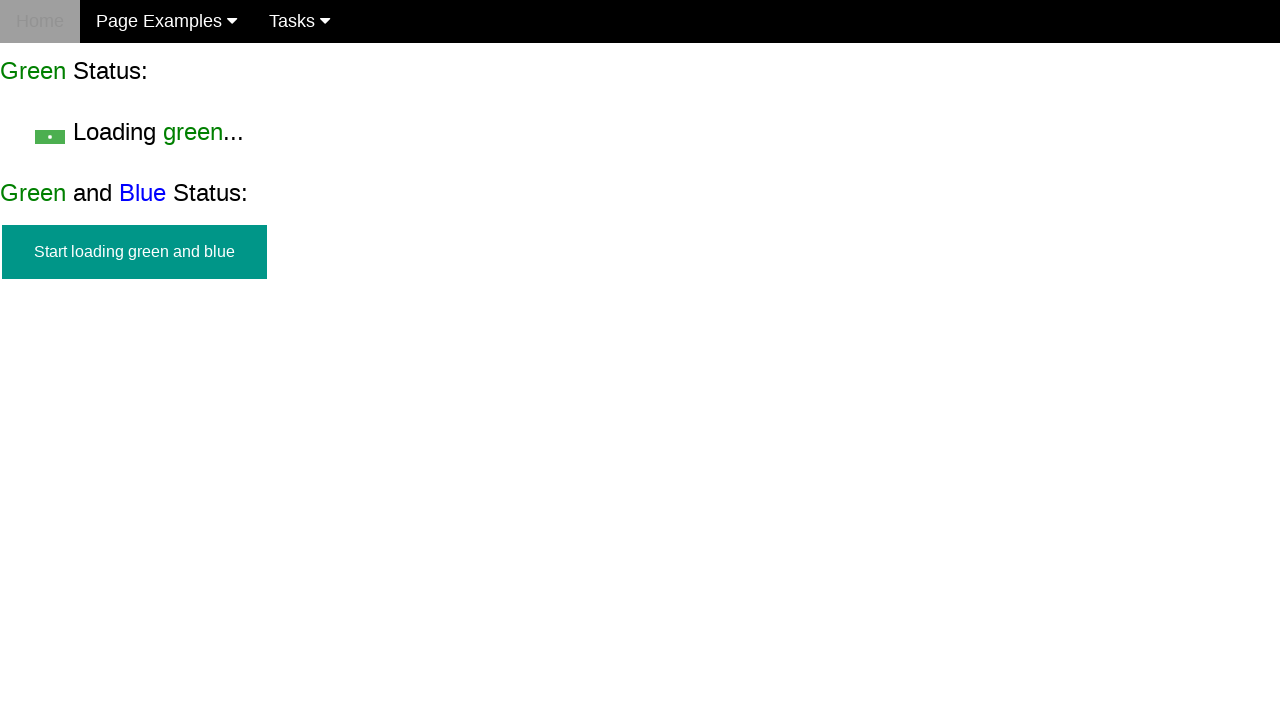

Clicked start green and blue button to begin both loading at (134, 252) on #start_green_and_blue
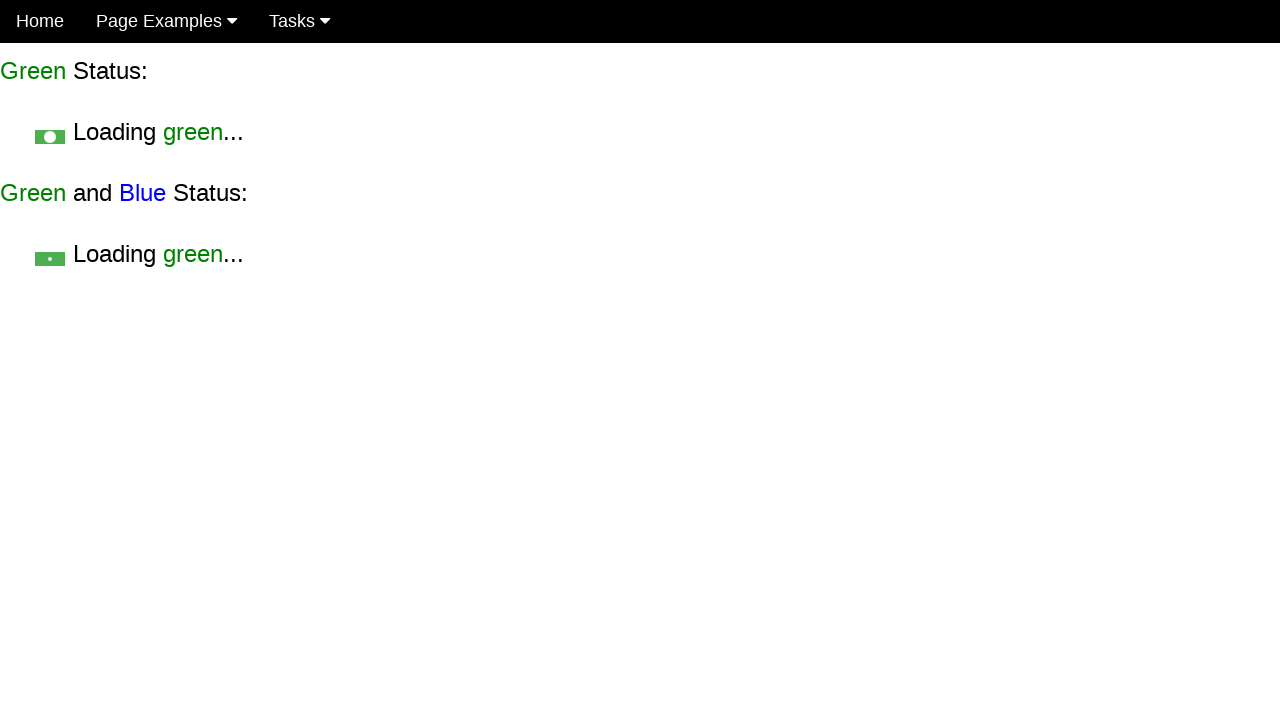

Green start button hidden as loading began
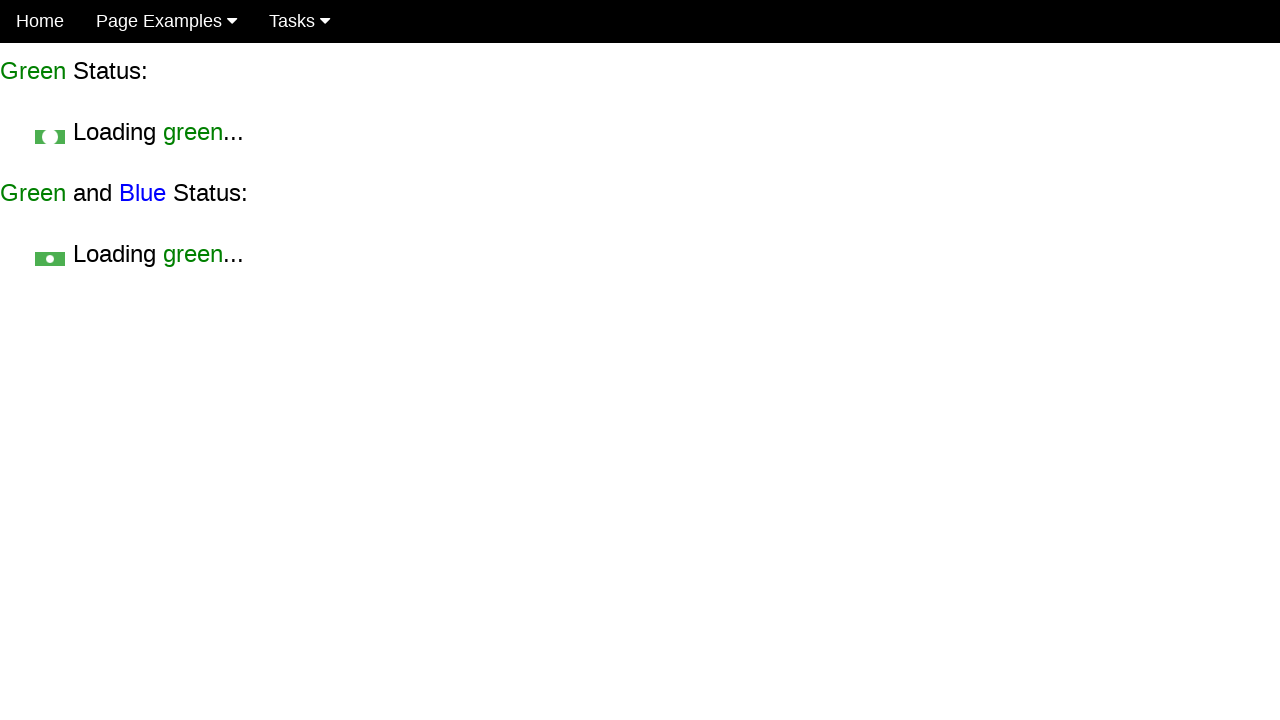

Green loading indicator is now visible
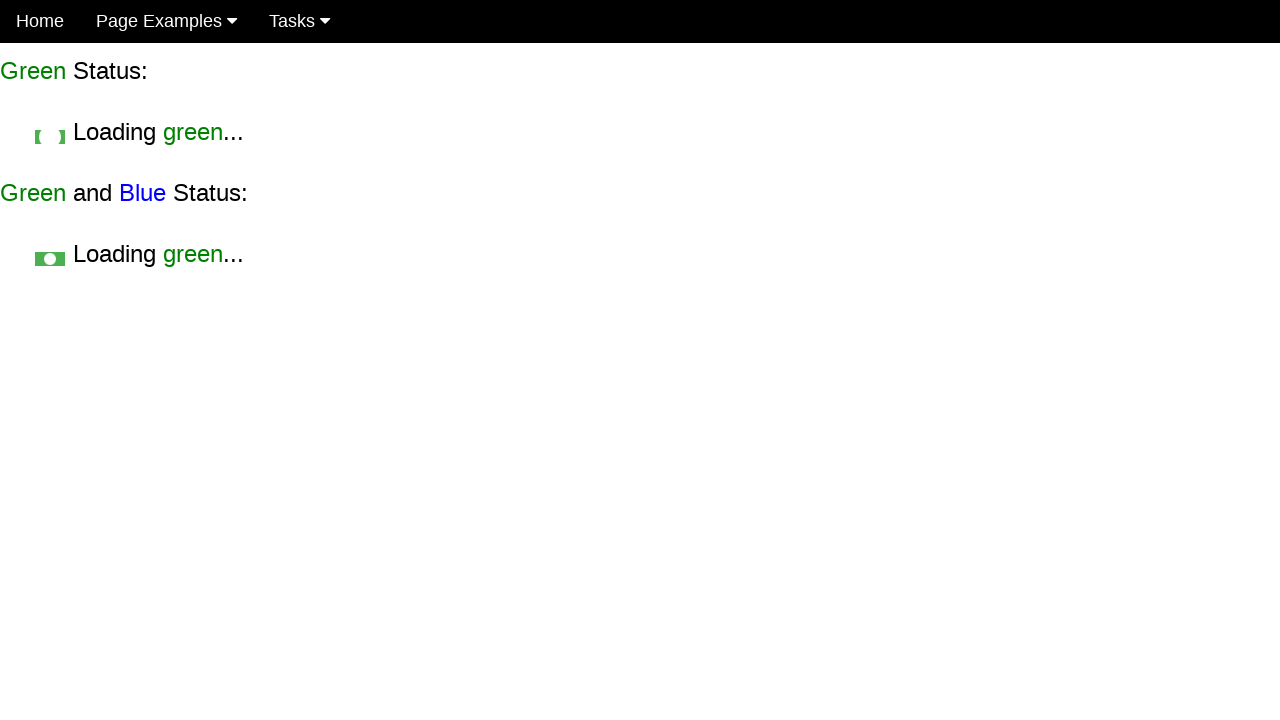

Green and blue start button hidden as loading began
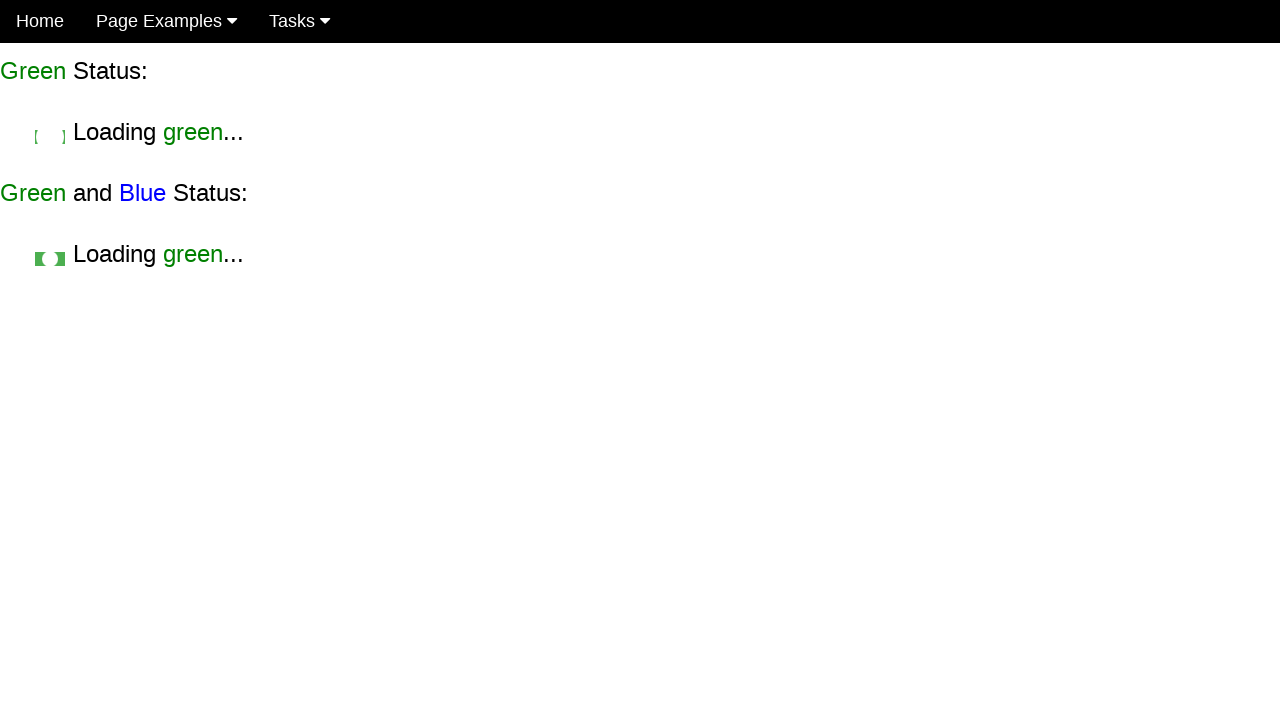

Green loading indicator visible while blue is still pending
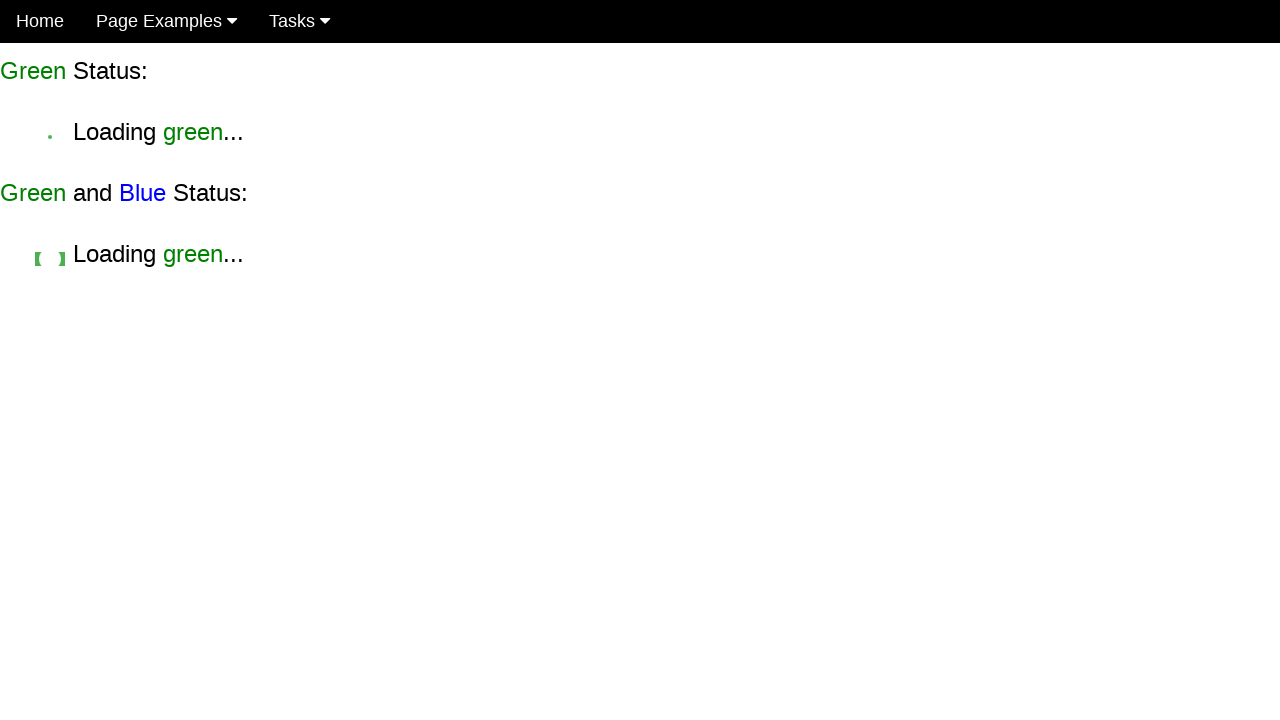

Blue loading indicator appeared while green is completing
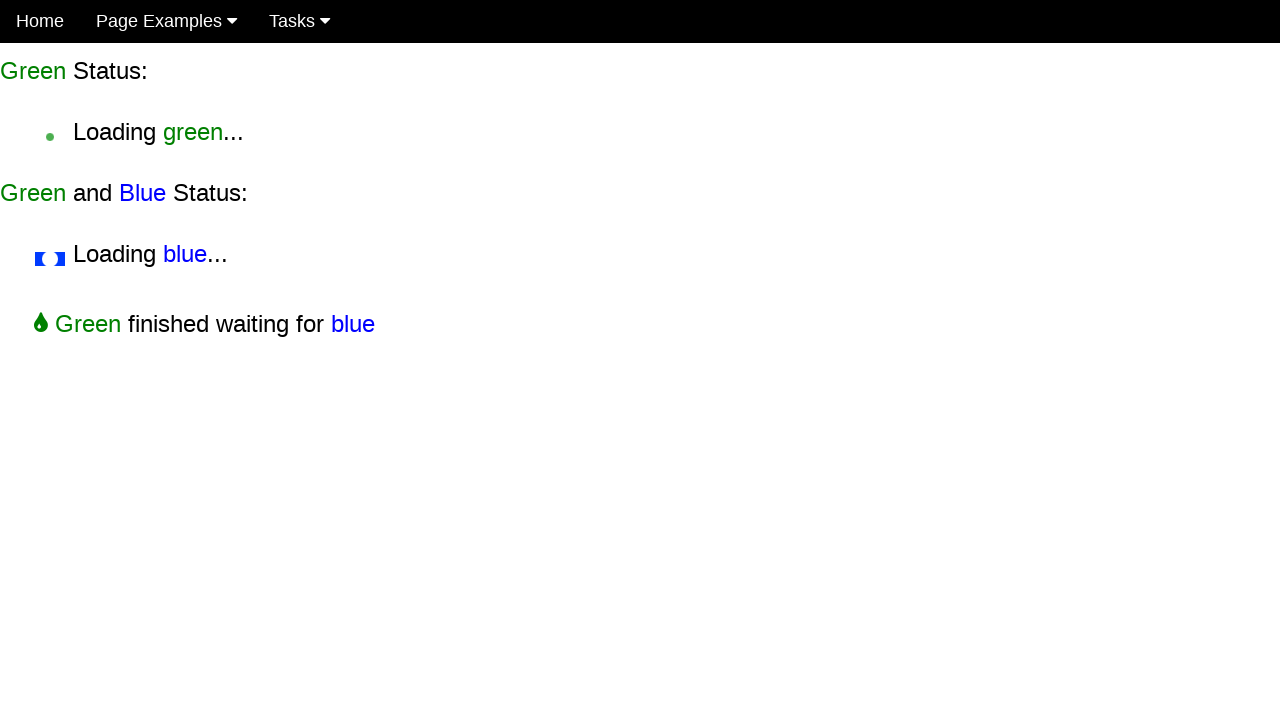

Green loading indicator disappeared as green finished loading
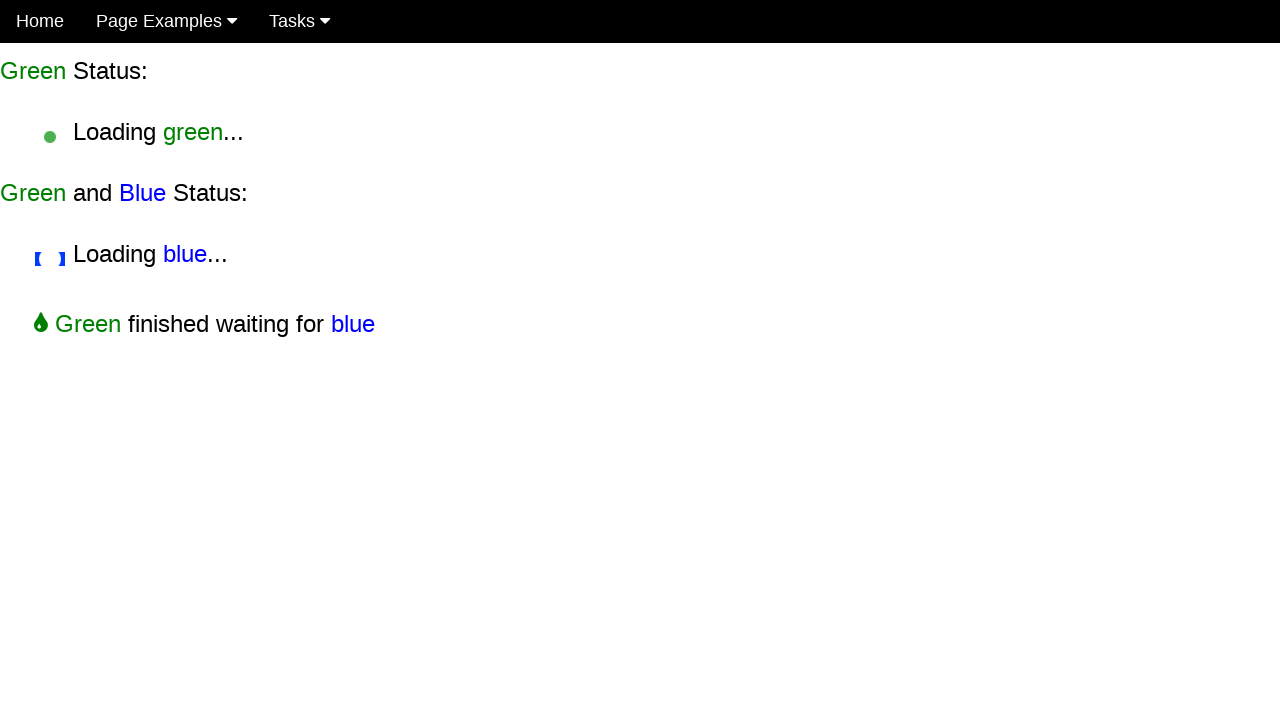

Green success indicator appeared showing green completed
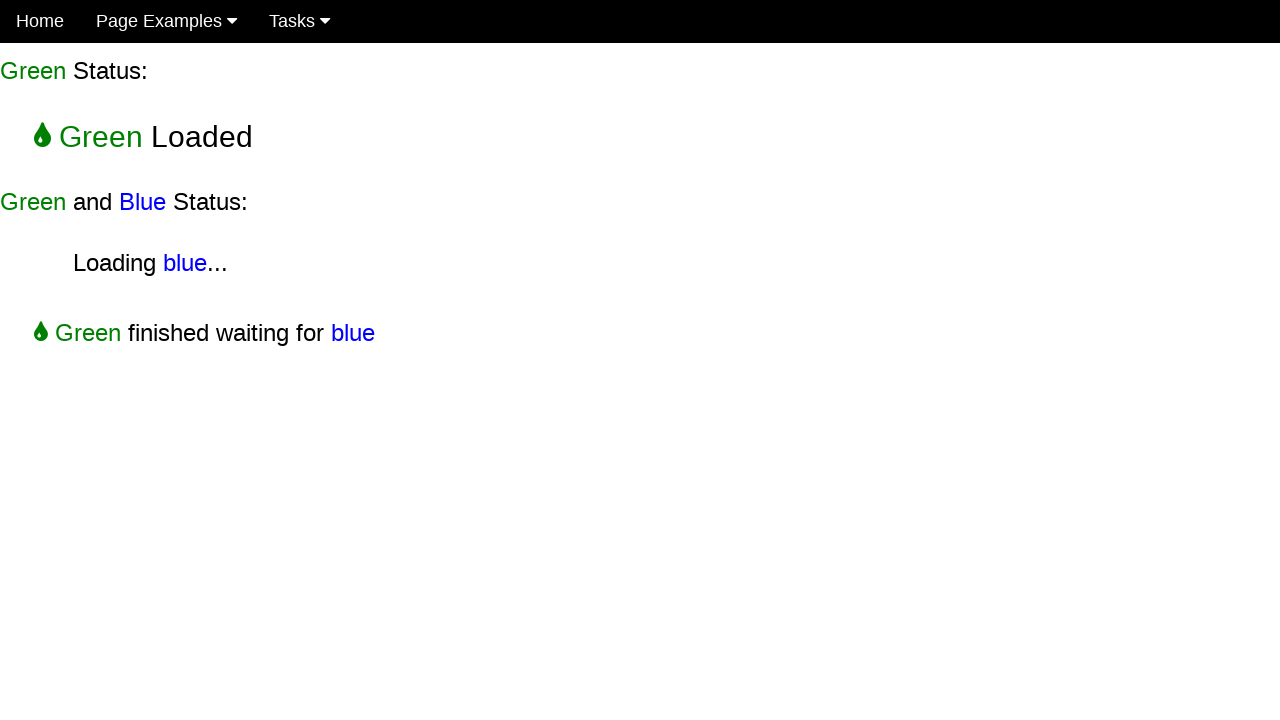

Green loading indicator fully hidden after completion
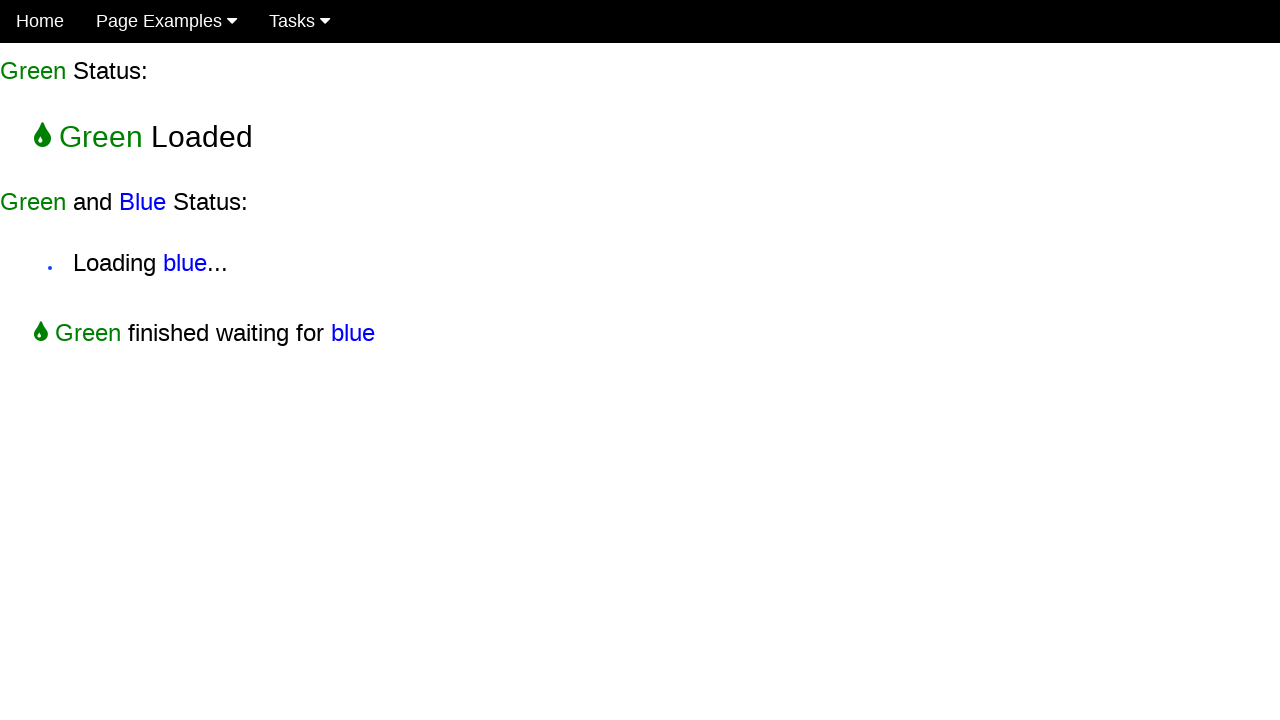

Both green and blue success indicators appeared showing test complete
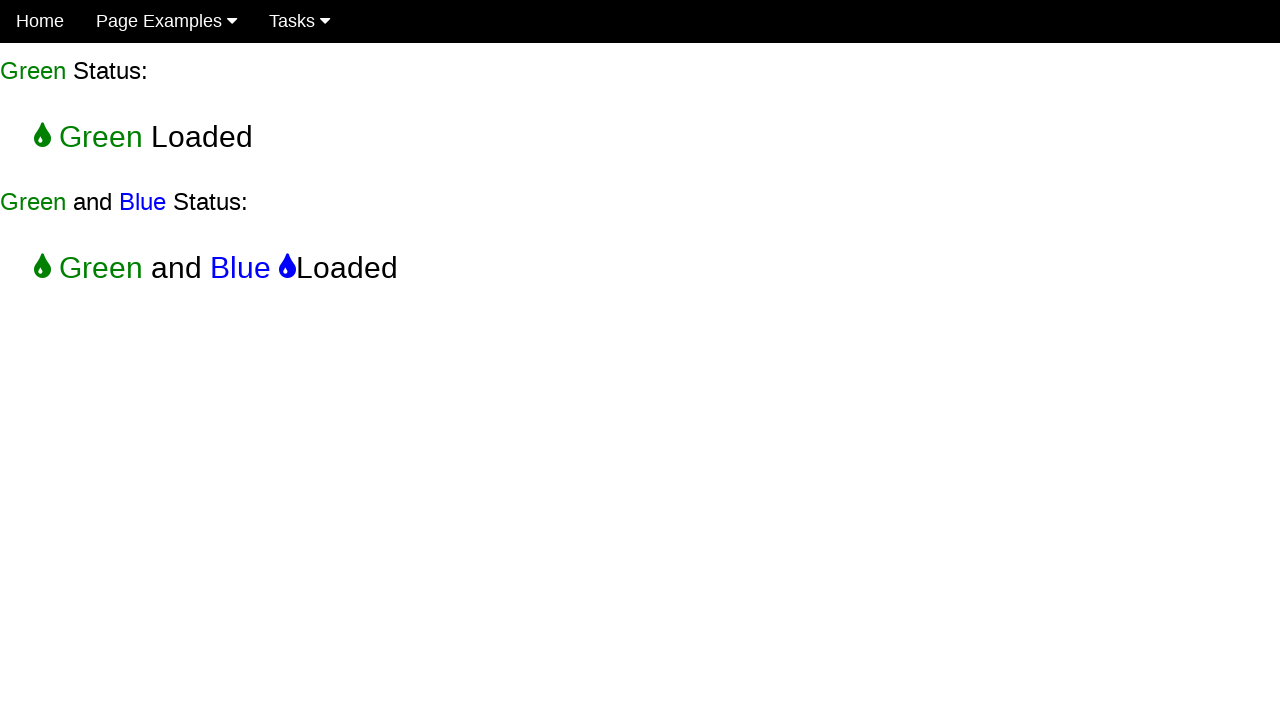

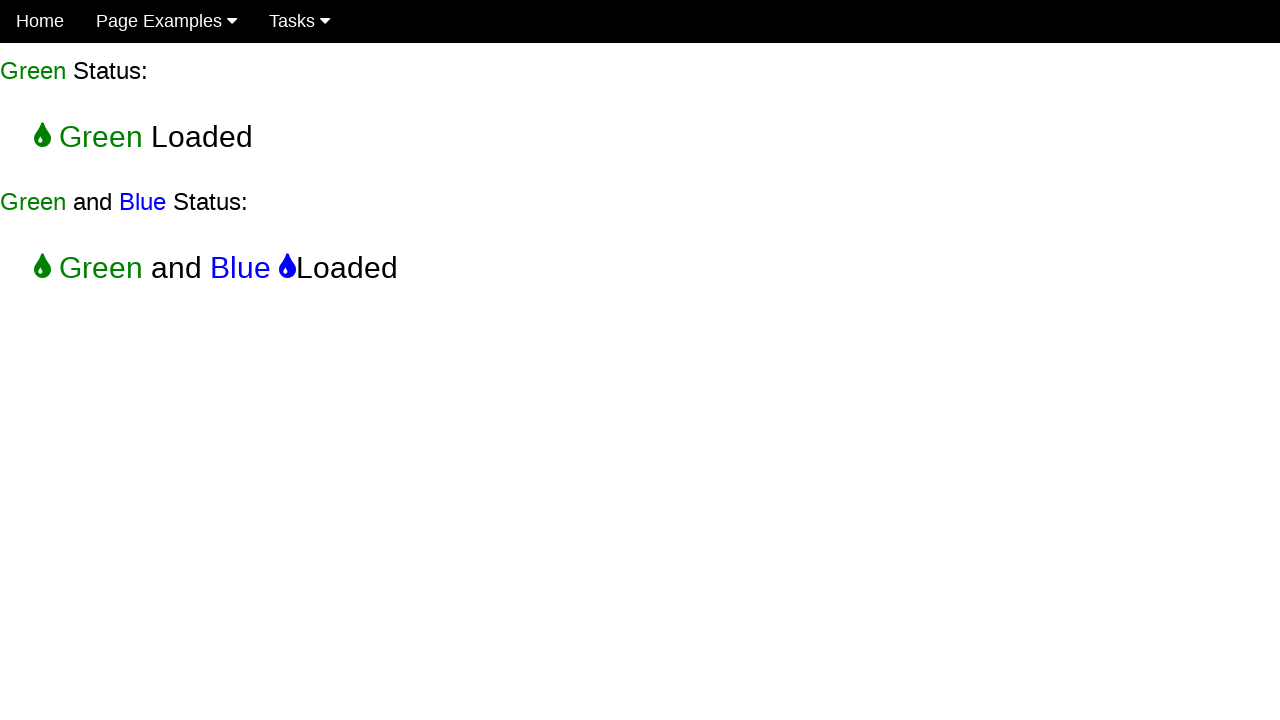